Tests that the Boeing homepage loads successfully by navigating to it

Starting URL: https://www.boeing.com/

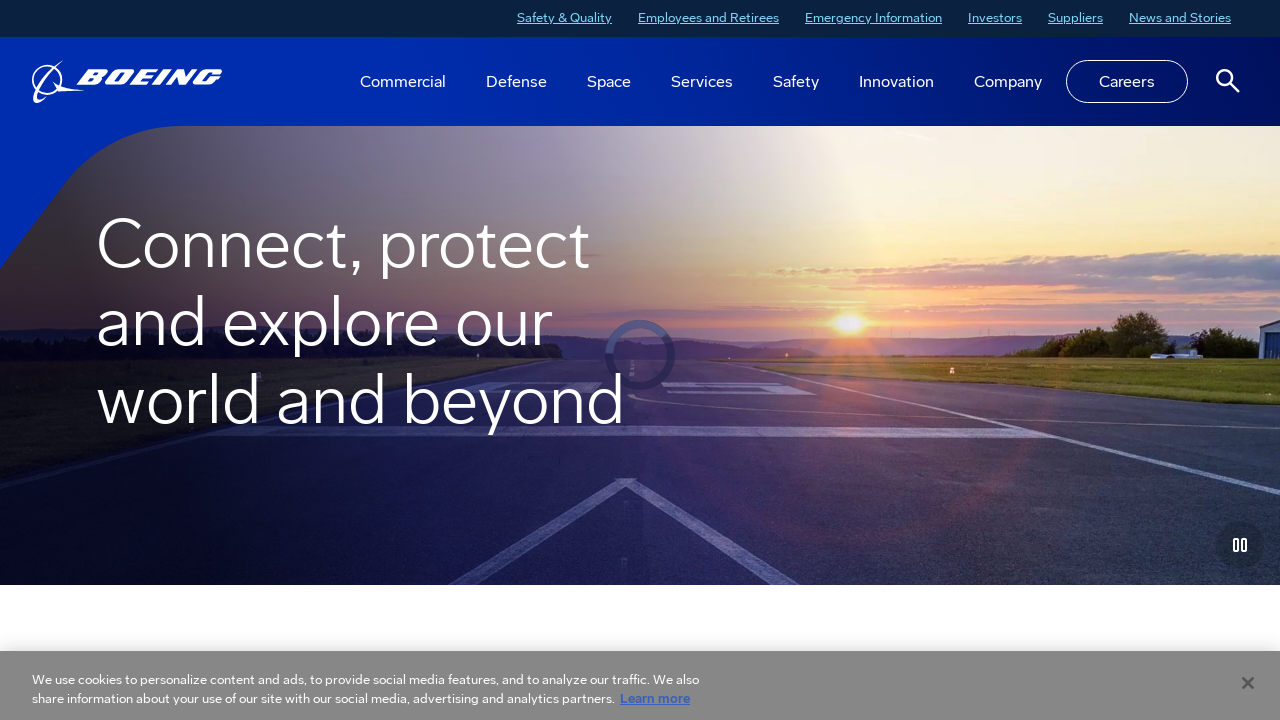

Boeing homepage loaded and DOM content ready
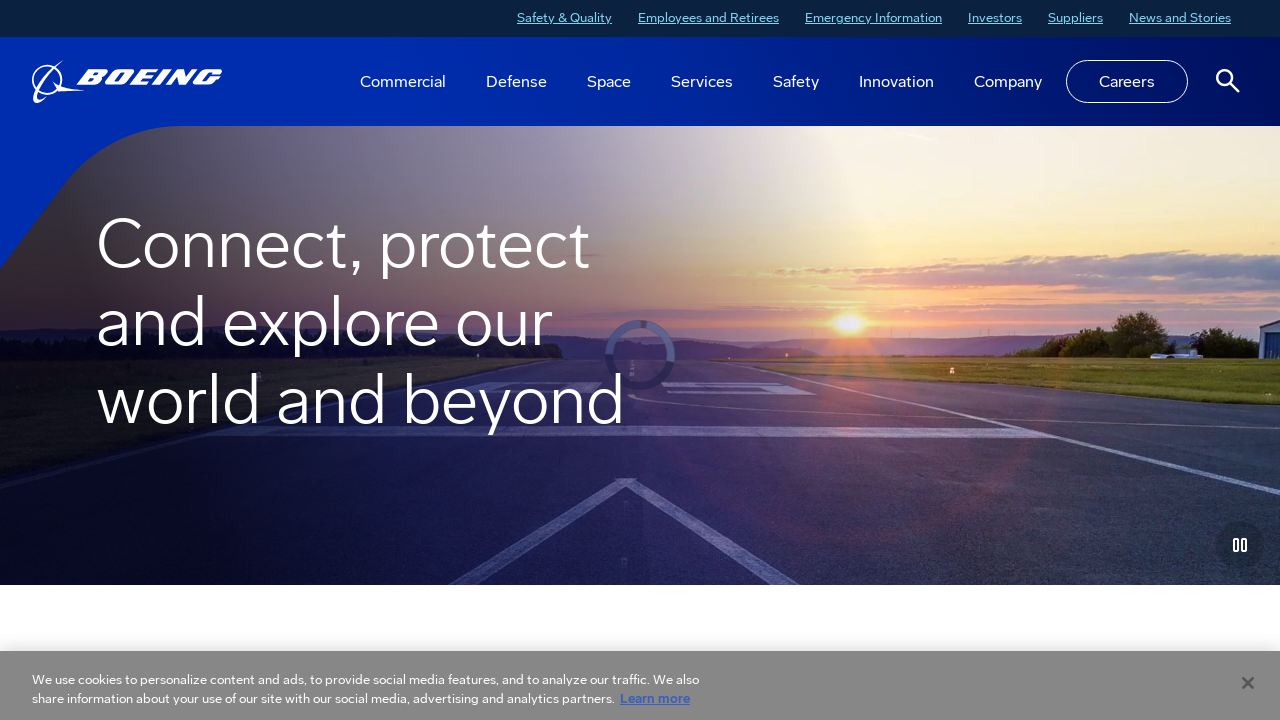

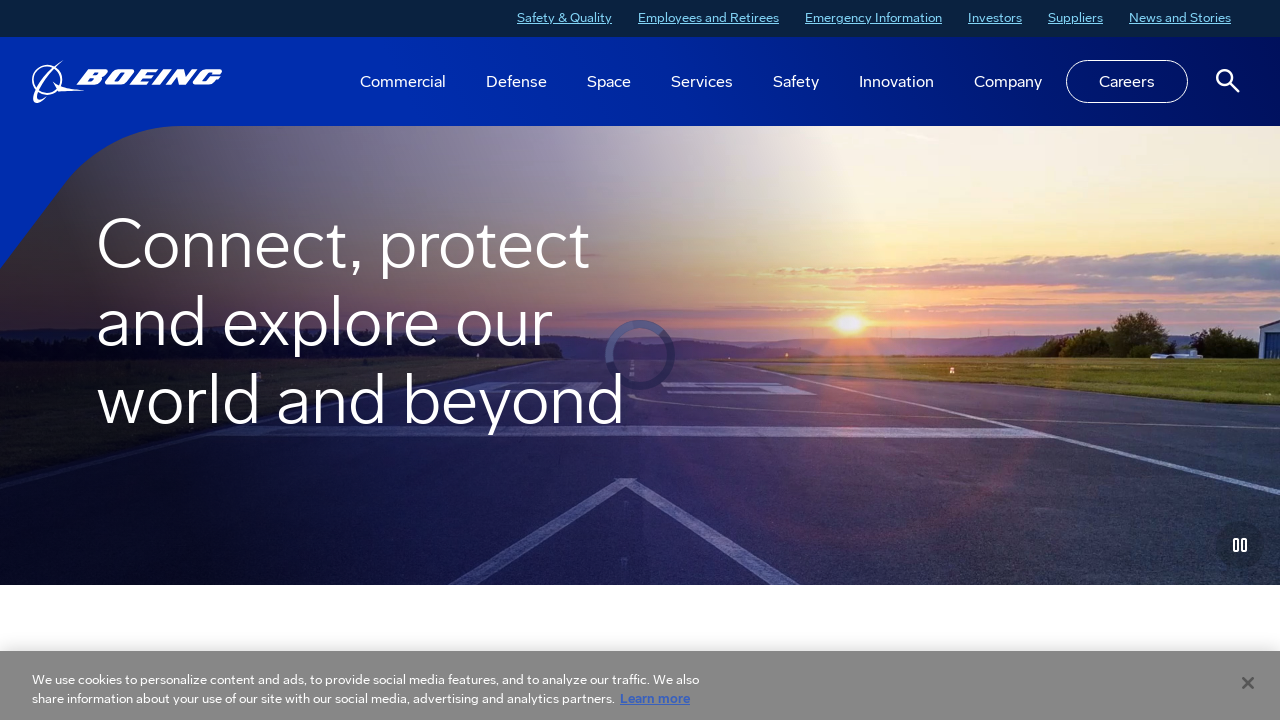